Tests the carousel navigation on demoblaze.com by clicking the next and previous buttons to navigate through featured items.

Starting URL: https://www.demoblaze.com/

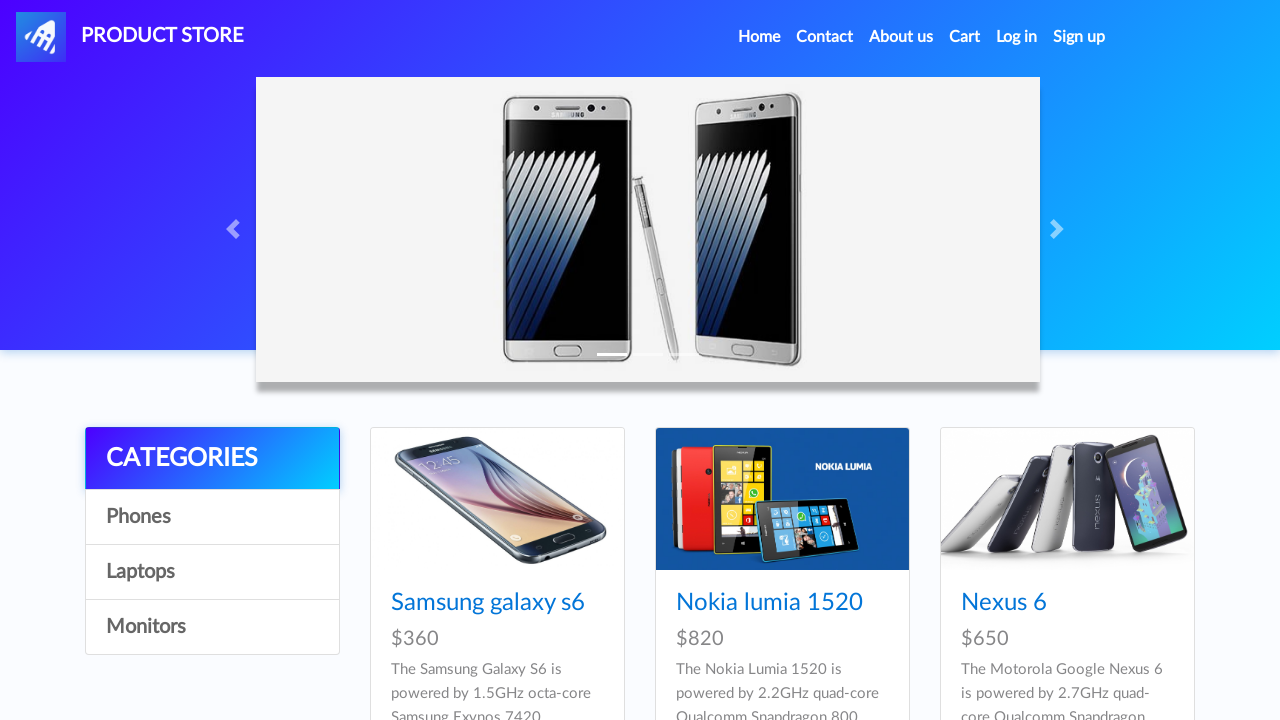

Carousel next button (#next2) is visible
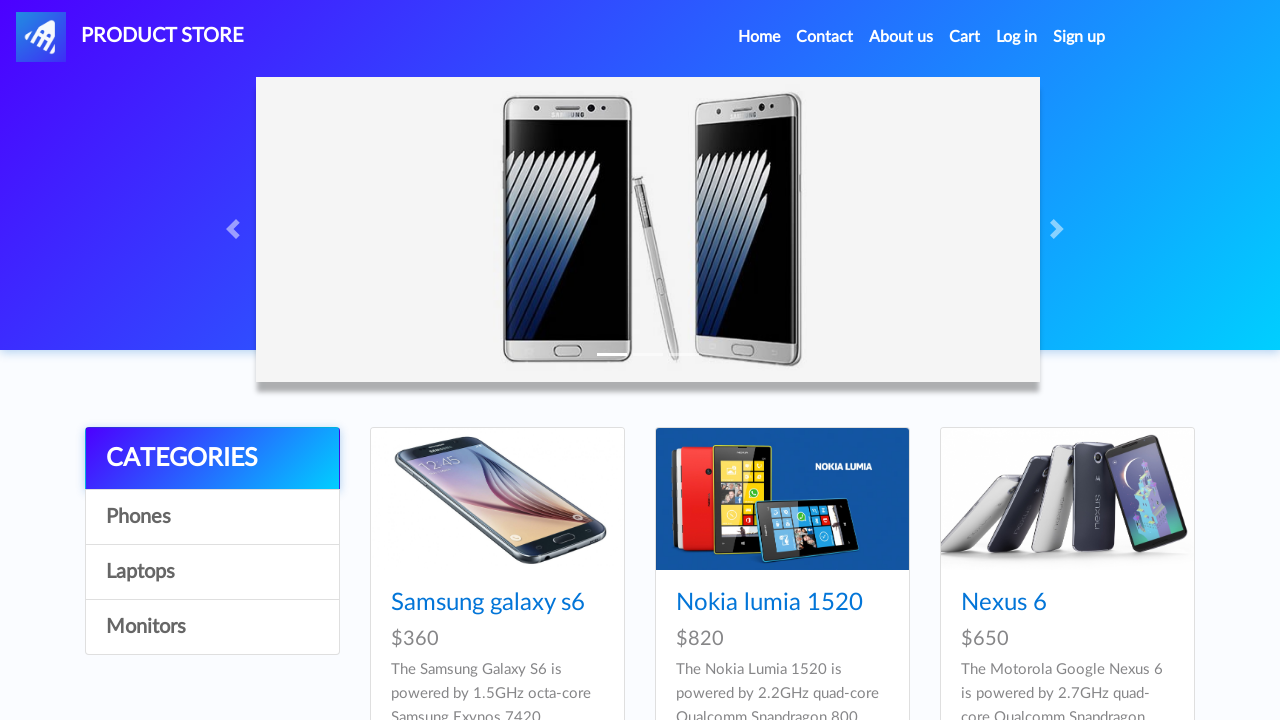

Clicked next button to advance carousel at (1166, 385) on #next2
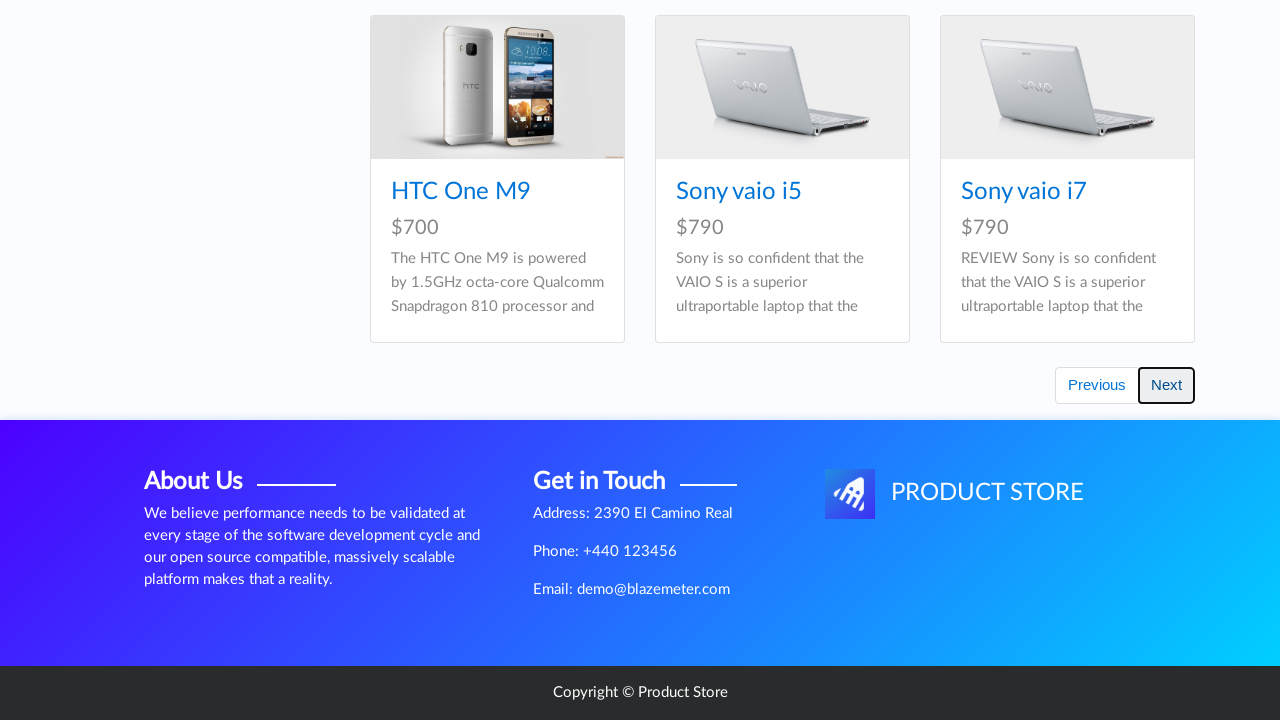

Waited 500ms for carousel transition animation
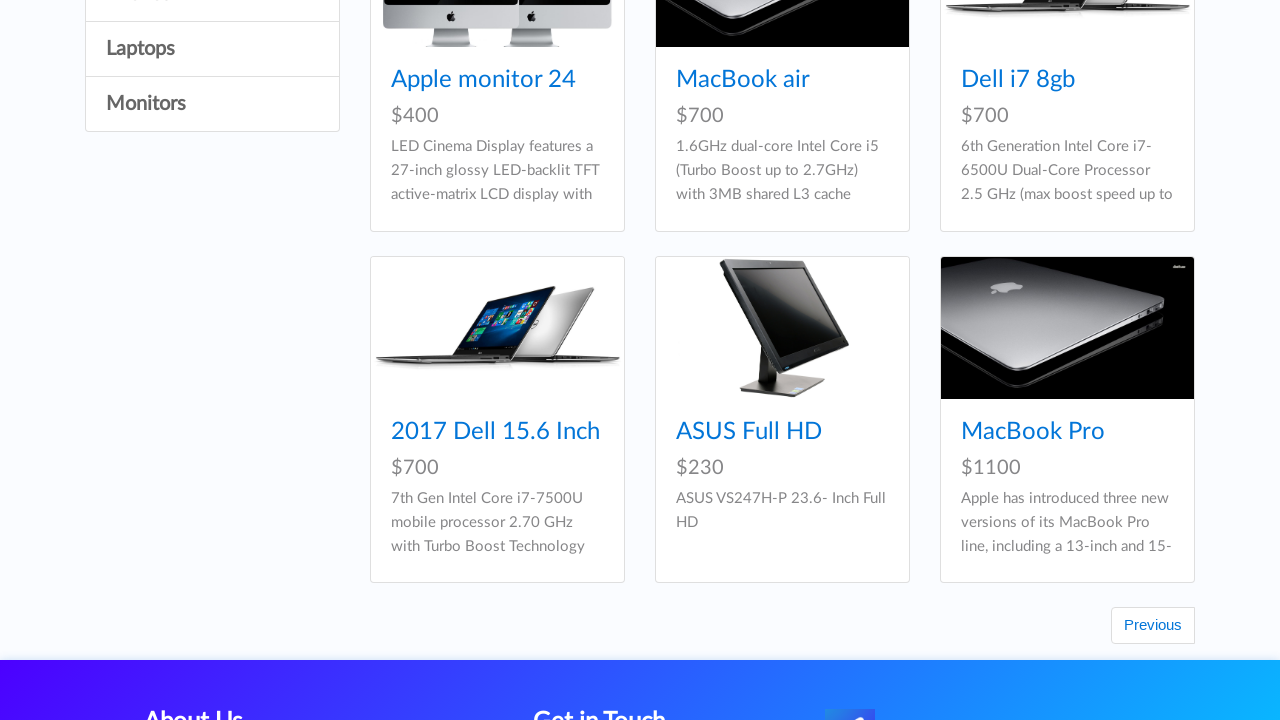

Clicked previous button to navigate back in carousel at (1153, 626) on #prev2
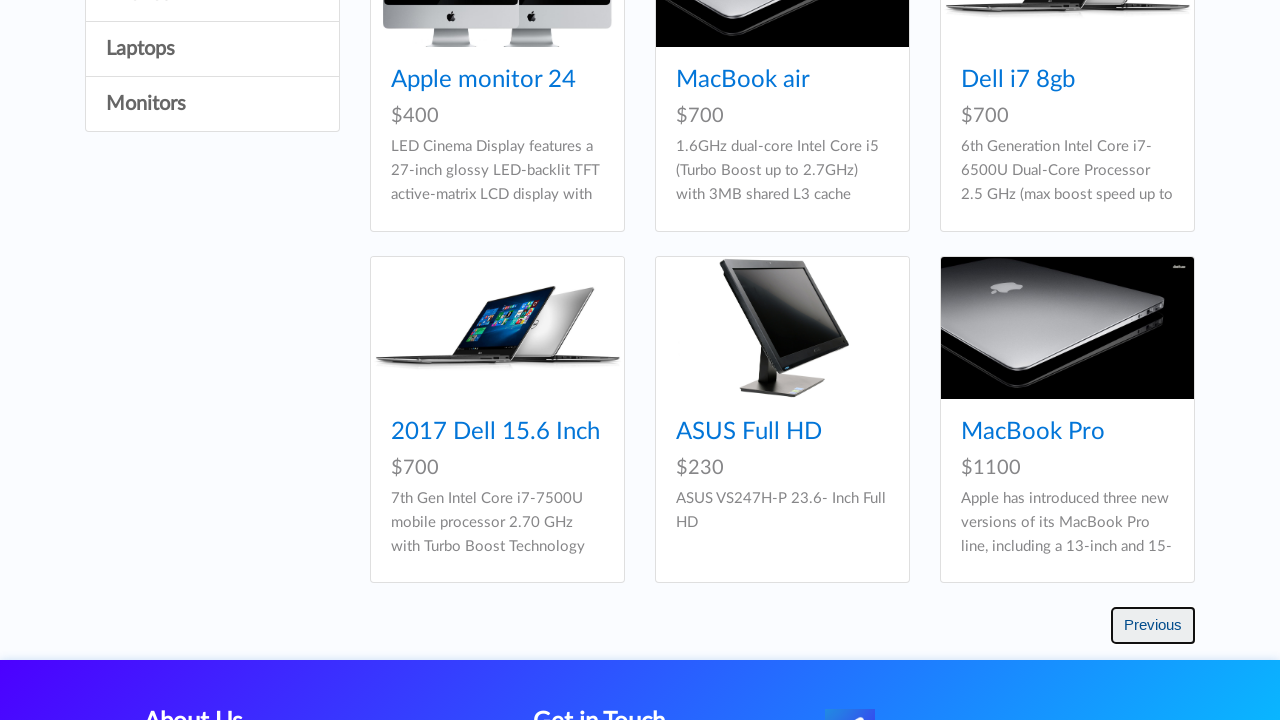

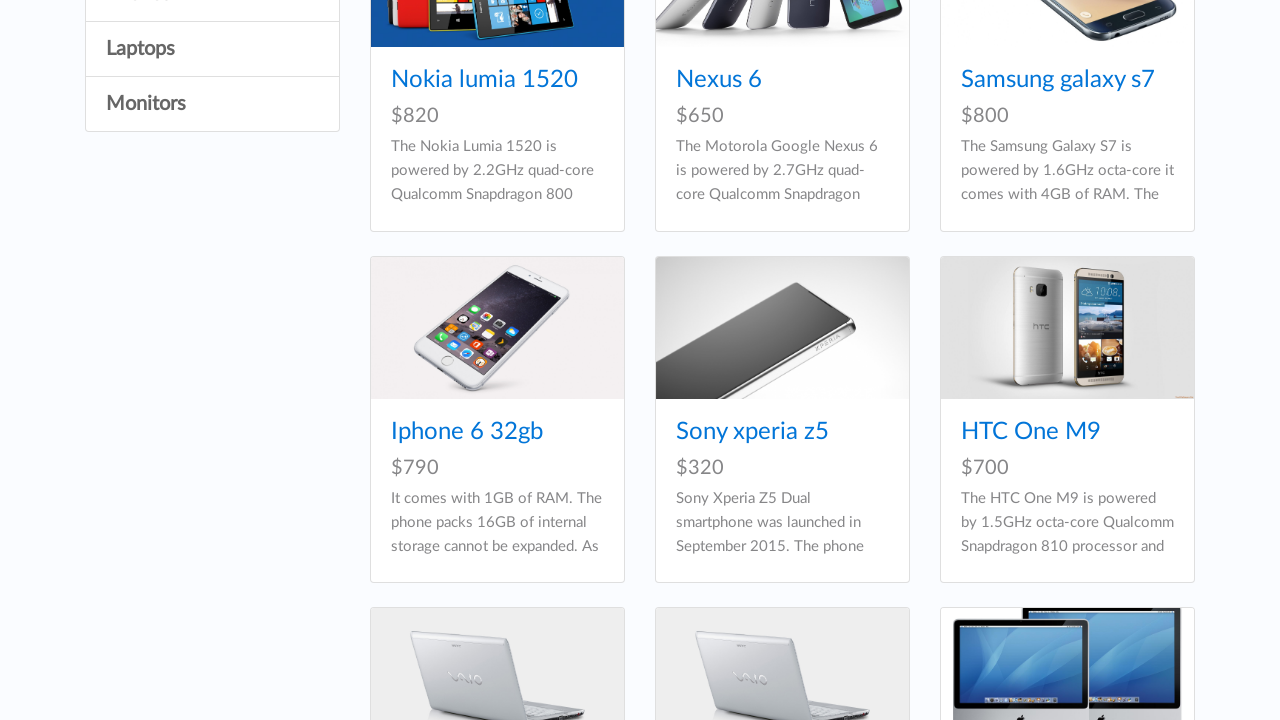